Tests double clicking on a DOM element which hides a div and reveals a hidden input

Starting URL: https://example.cypress.io/commands/actions

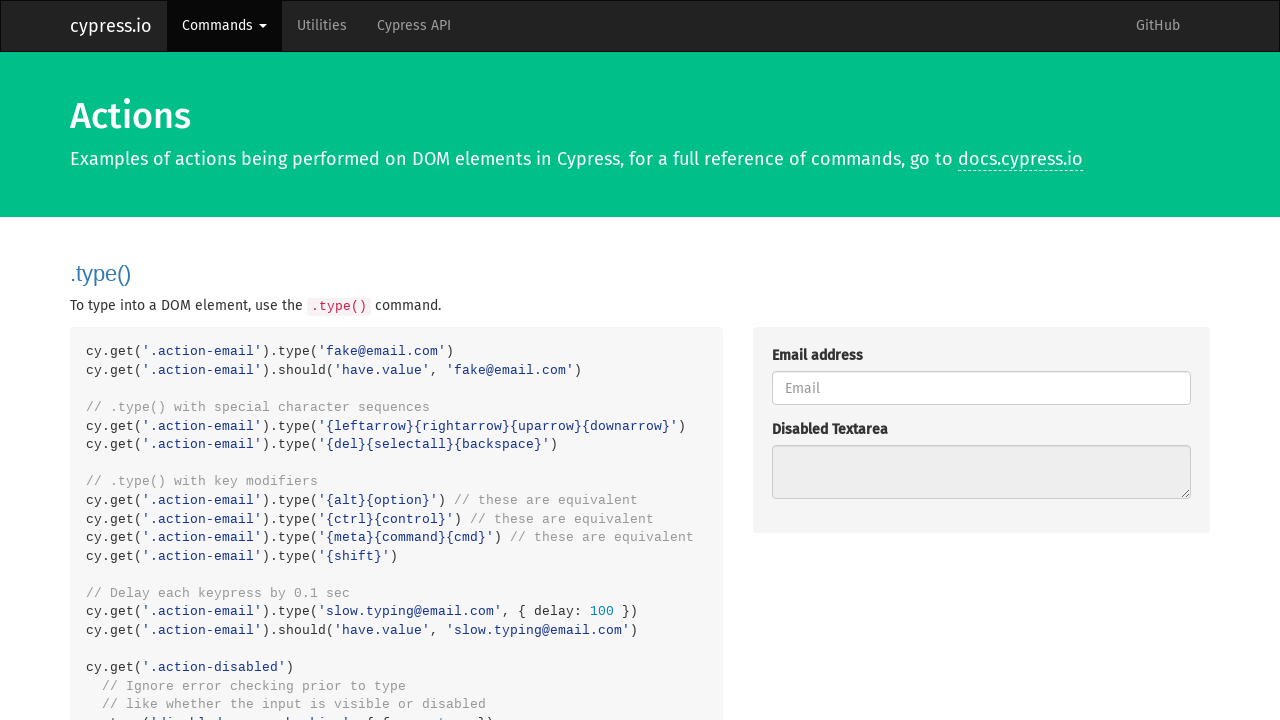

Navigated to example.cypress.io actions page
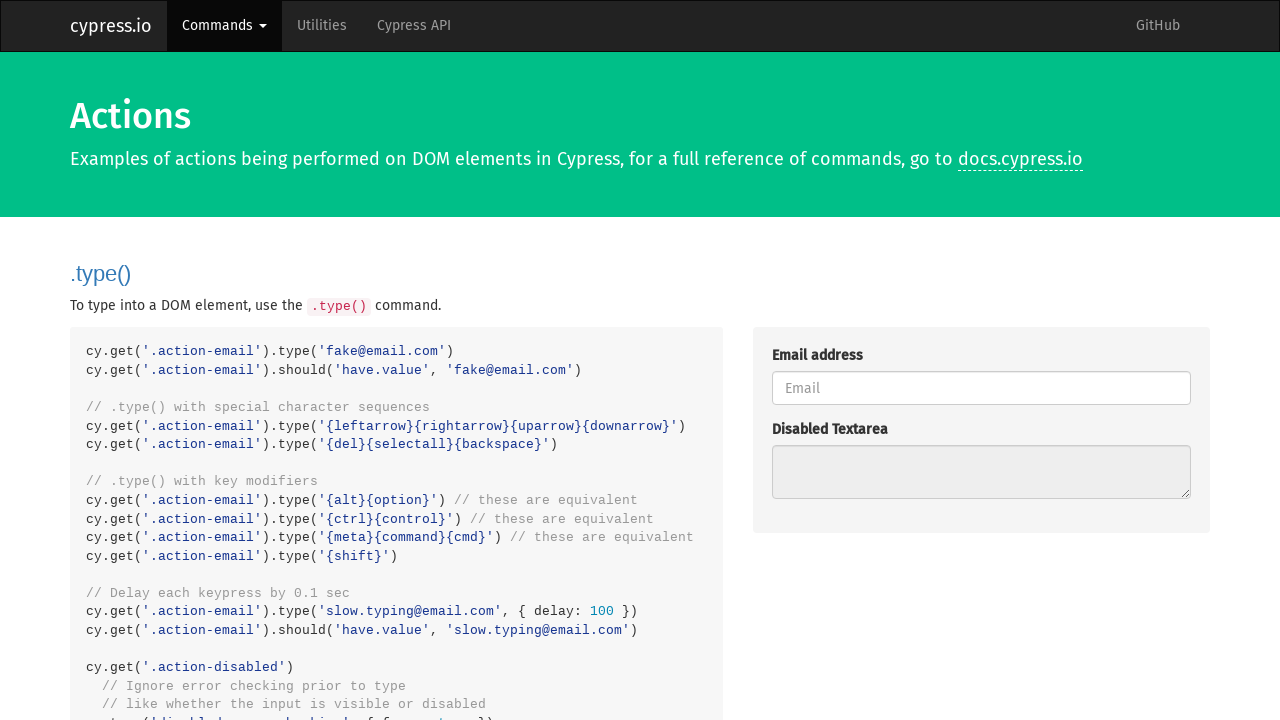

Double clicked on the action div element at (981, 360) on .action-div
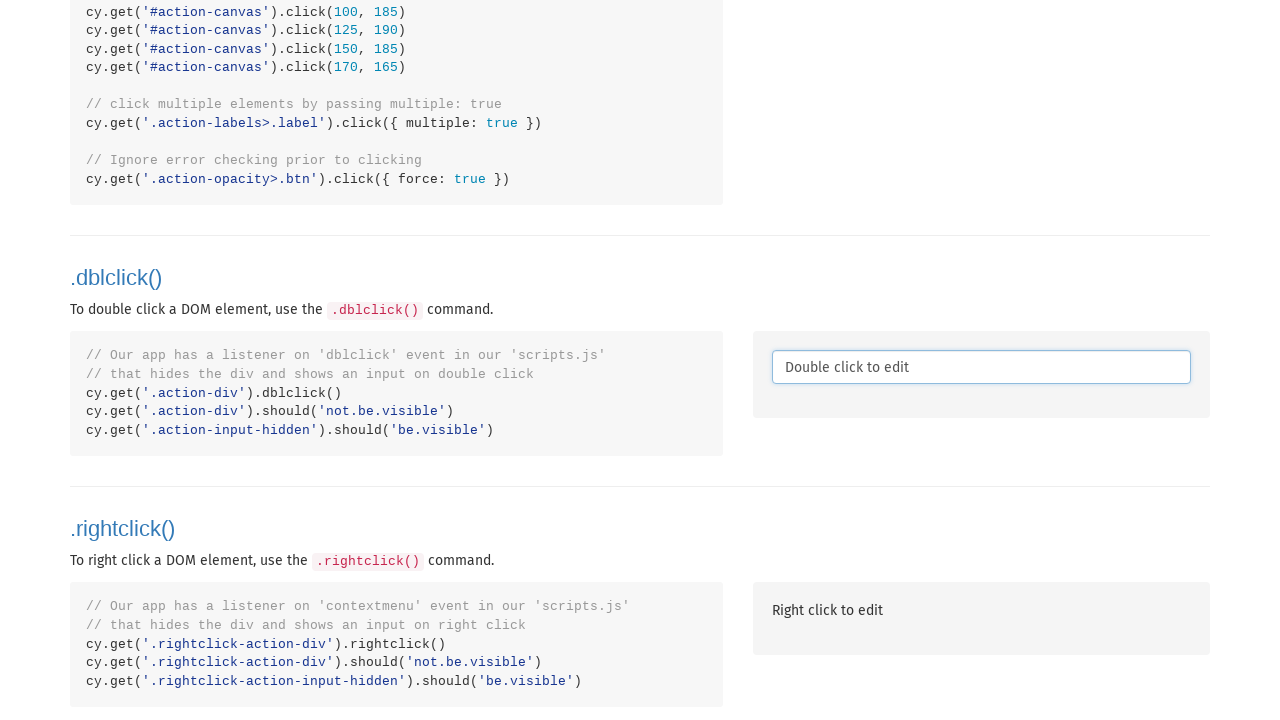

Hidden input became visible after double click
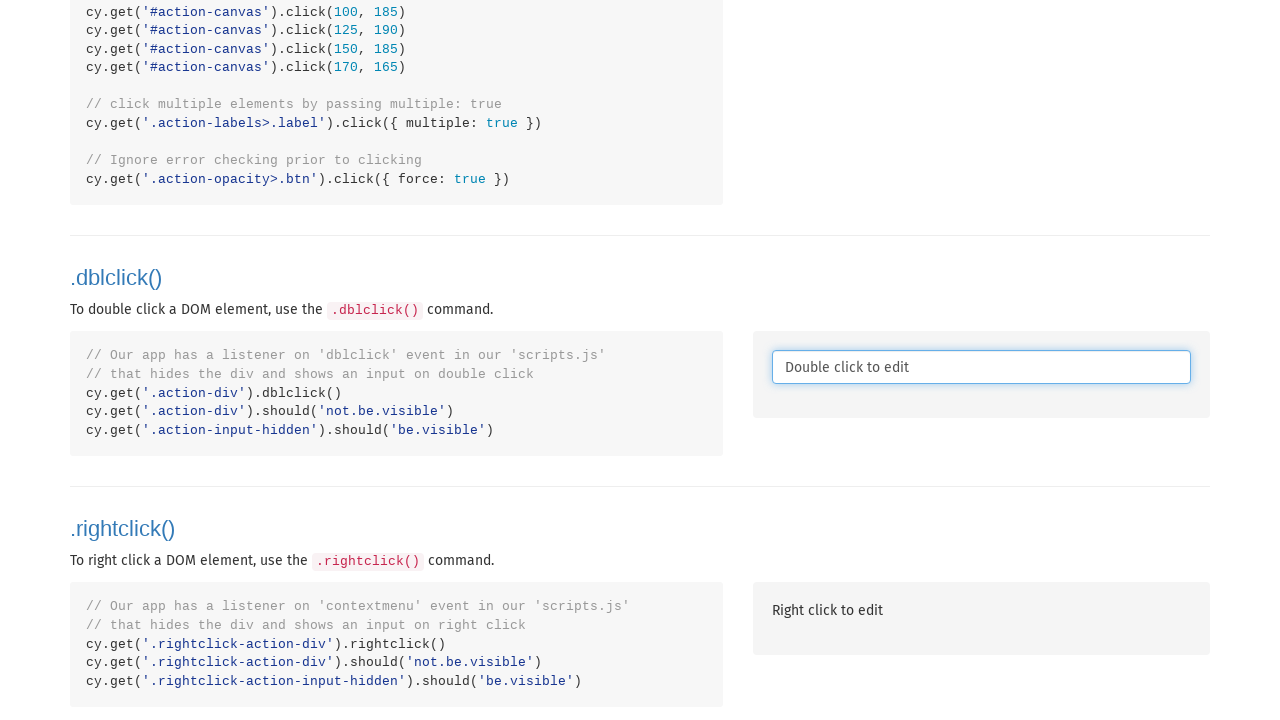

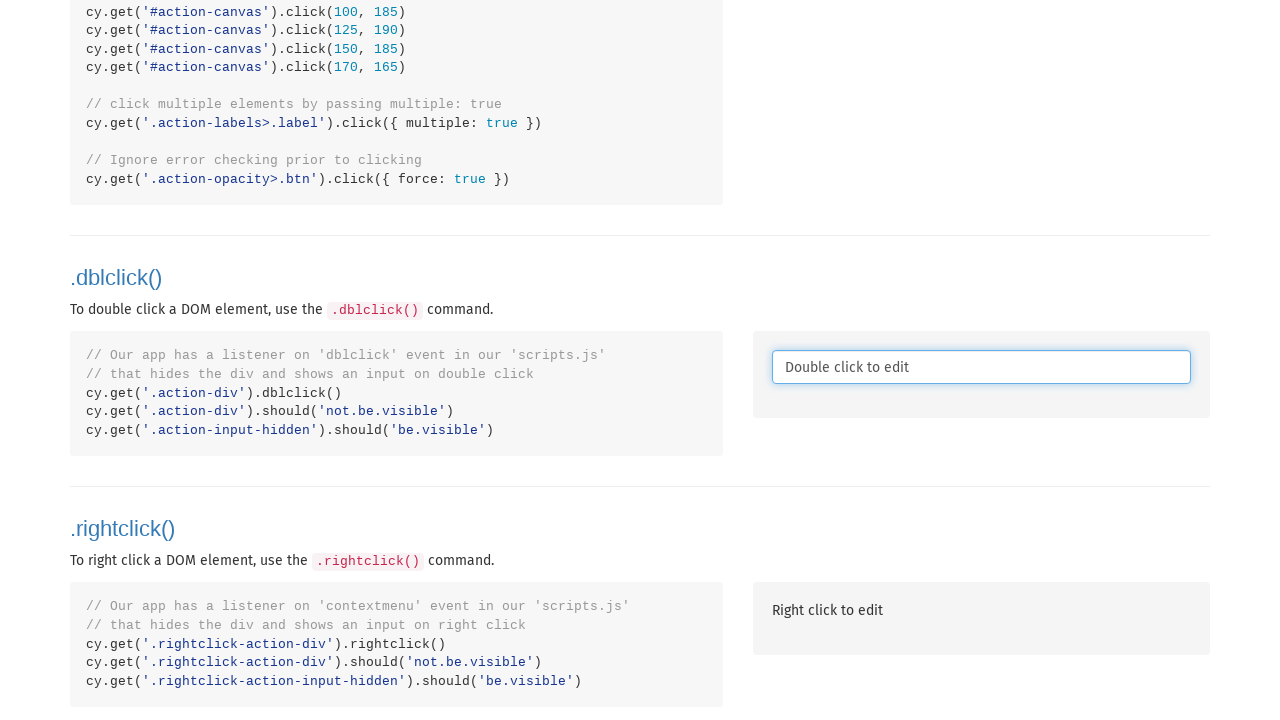